Tests dynamic loading functionality by clicking a start button and waiting for "Hello World!" text to appear using fluent wait

Starting URL: https://the-internet.herokuapp.com/dynamic_loading/1

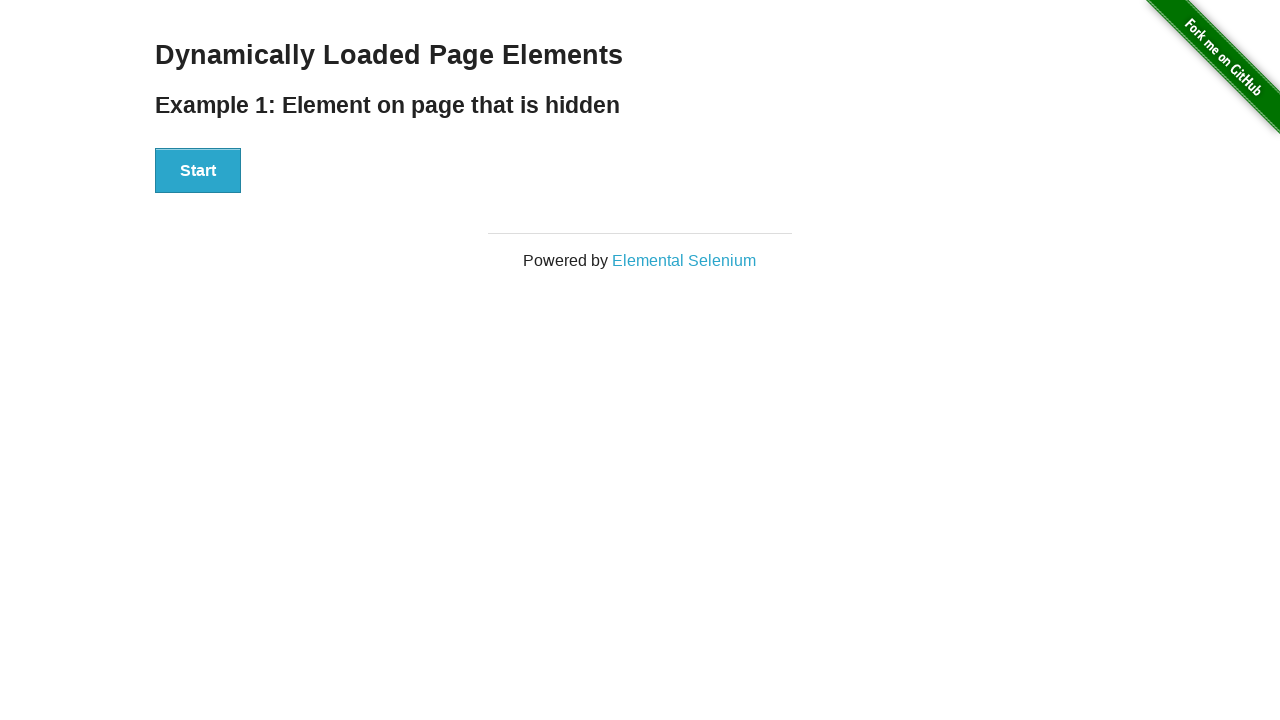

Clicked Start button to trigger dynamic content loading at (198, 171) on xpath=//div[@id='start']/button
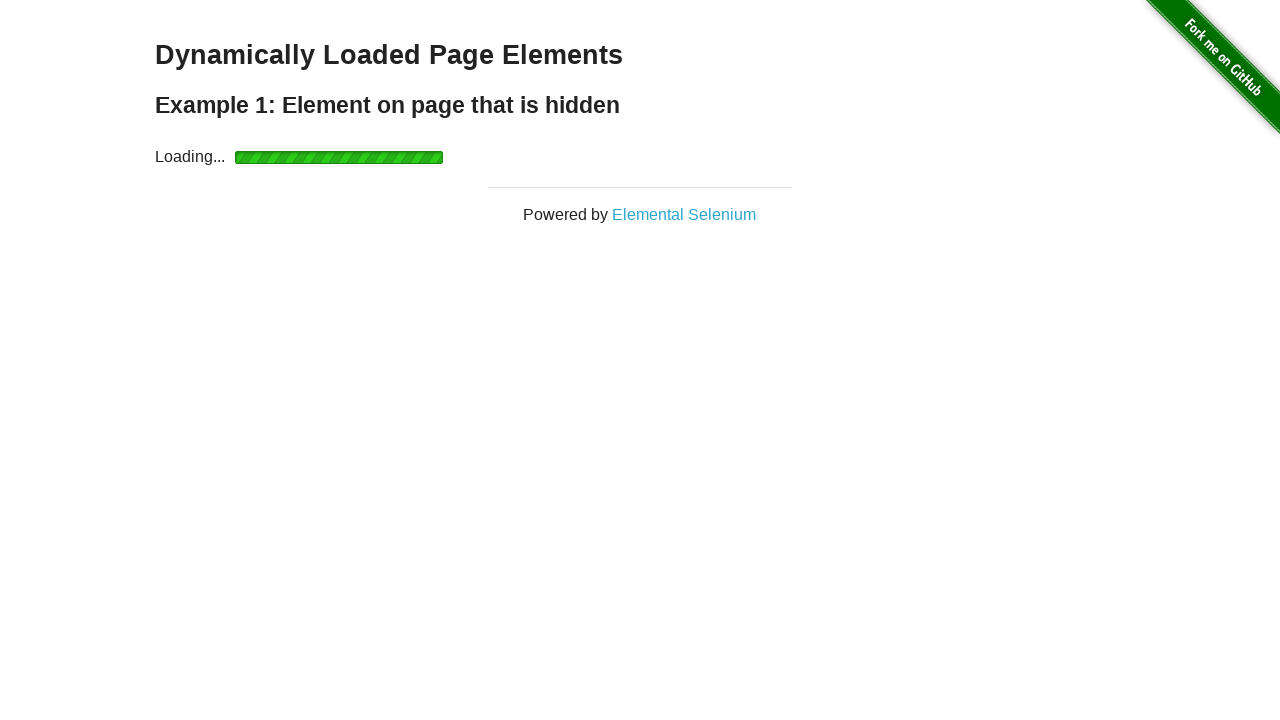

Waited for 'Hello World!' text to appear using fluent wait
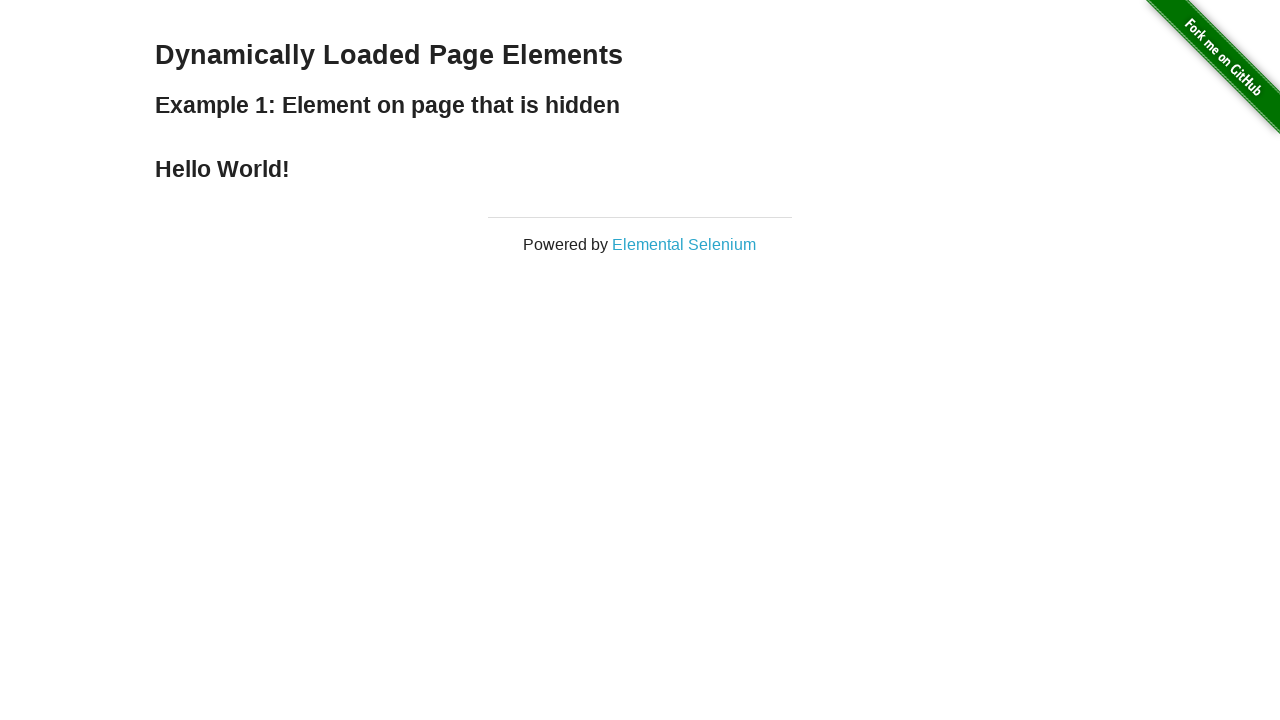

Verified 'Hello World!' element is visible
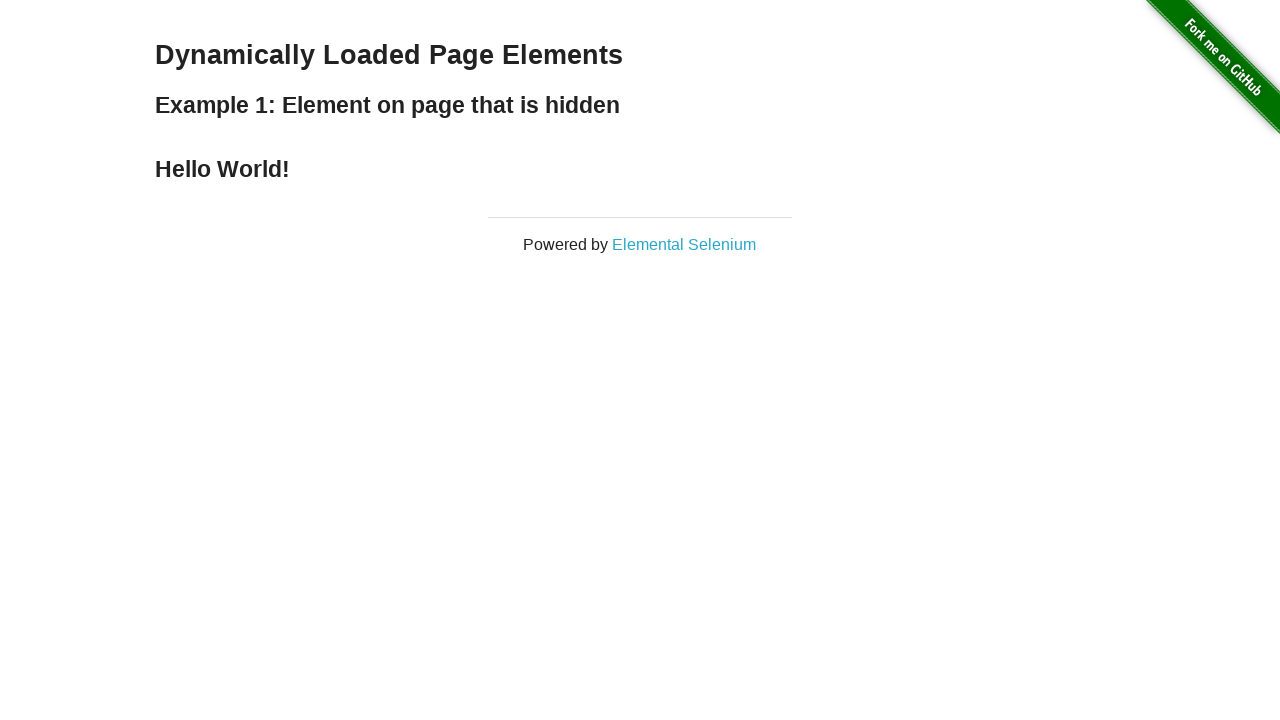

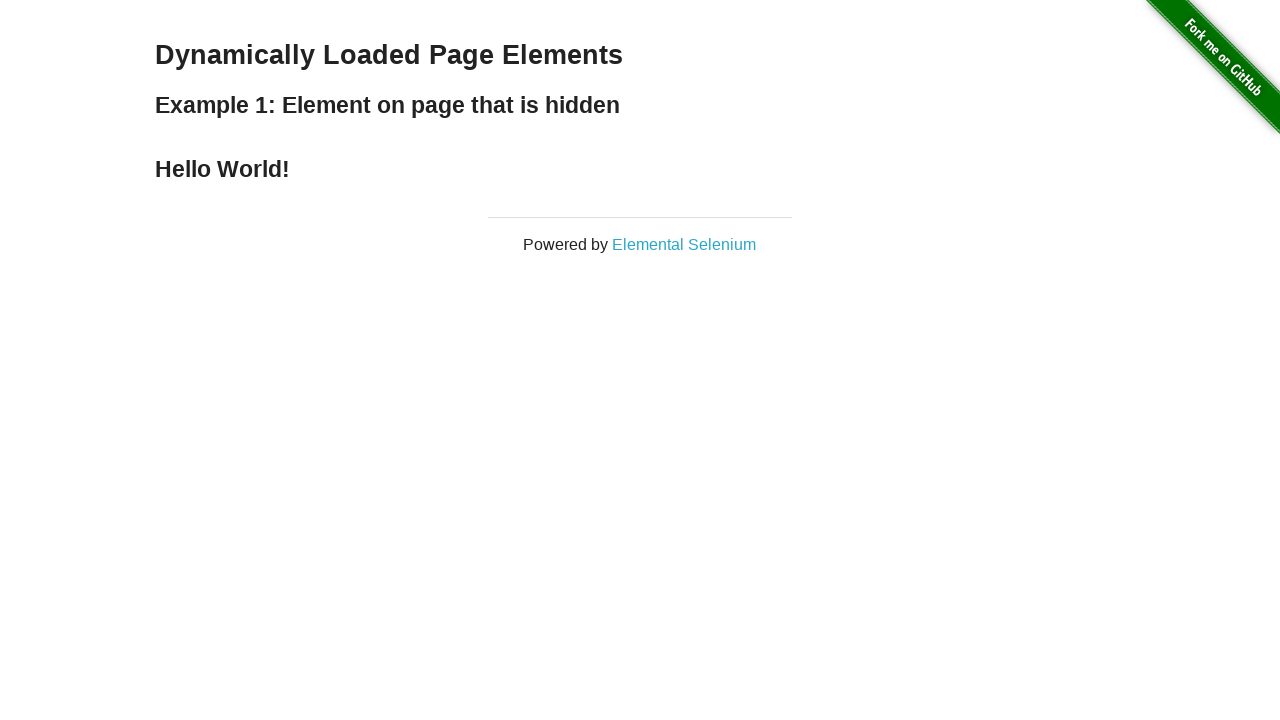